Clicks Submit New Language menu item and submits empty form to get error text

Starting URL: http://www.99-bottles-of-beer.net/

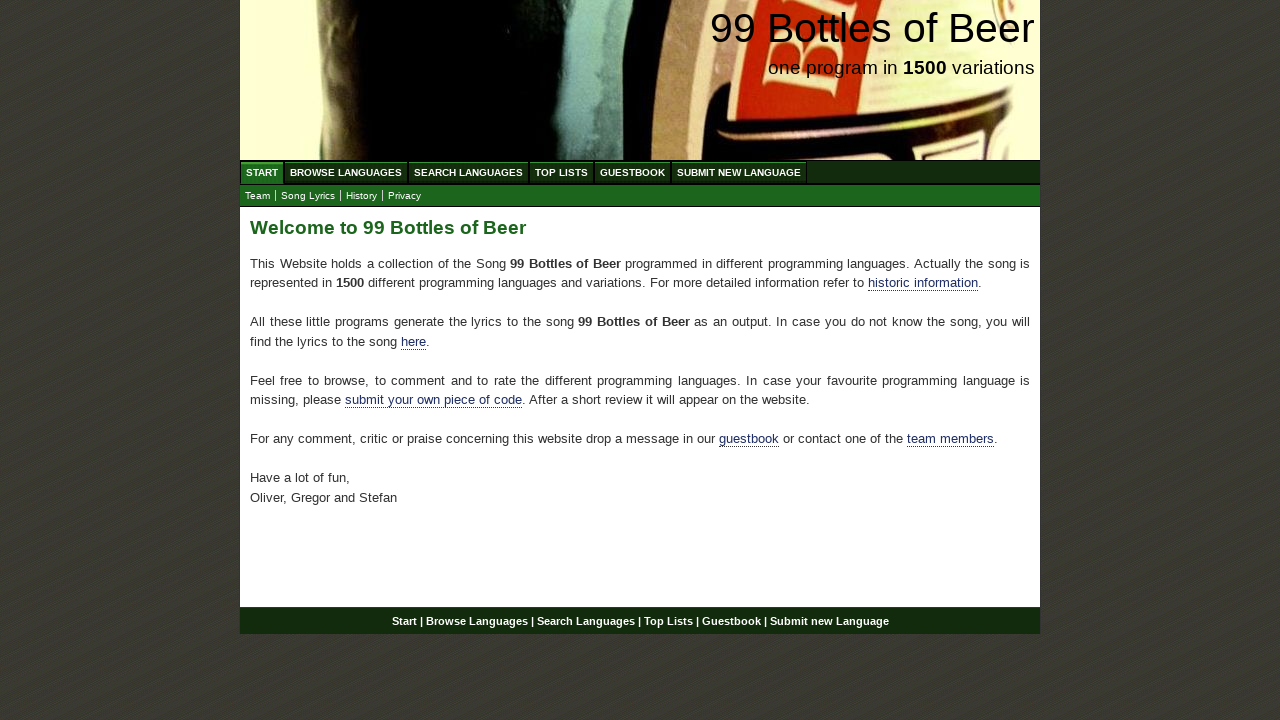

Clicked Submit New Language menu item at (739, 172) on xpath=//ul[@id='menu']//a[@href='/submitnewlanguage.html']
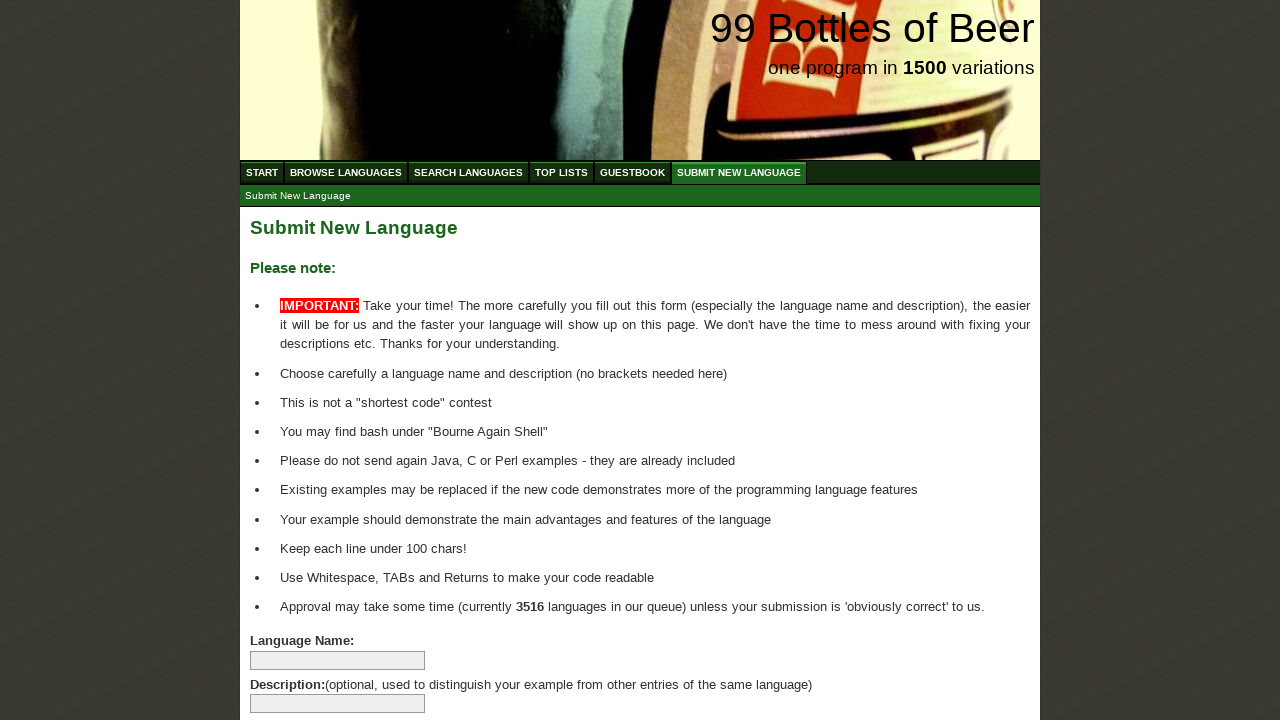

Clicked submit button without filling form at (294, 665) on xpath=//input[@type='submit']
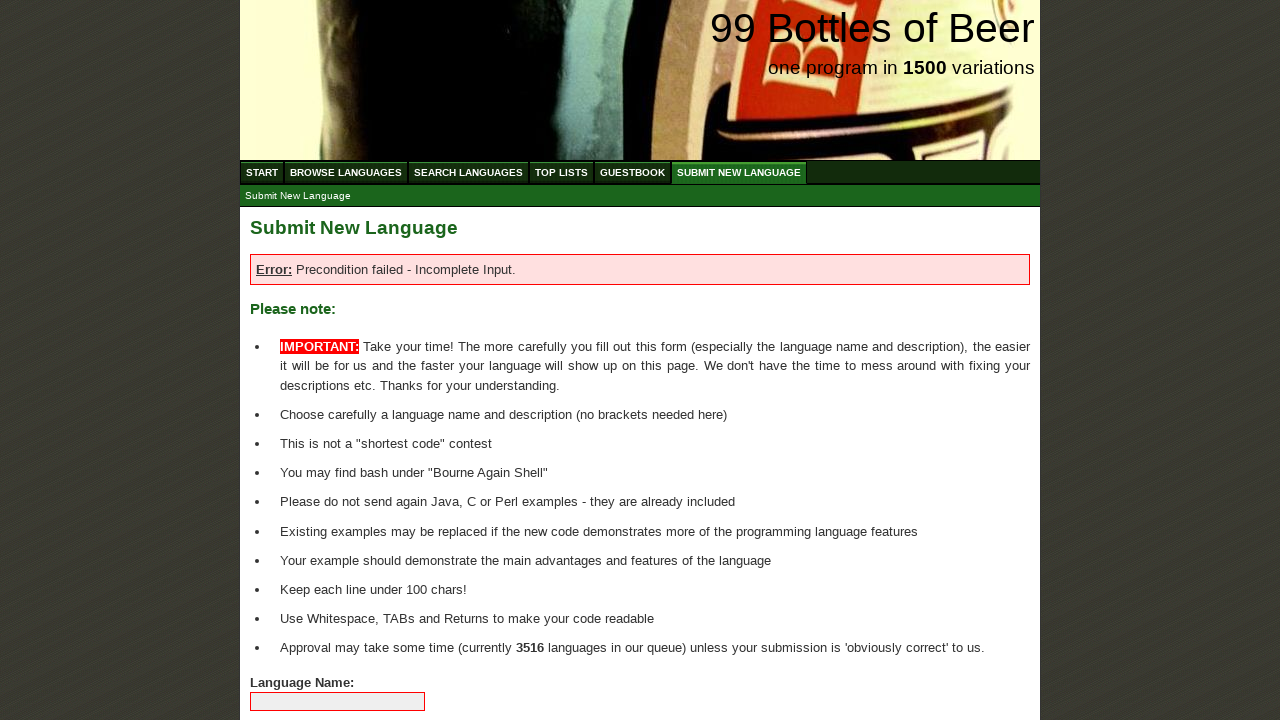

Located error message element
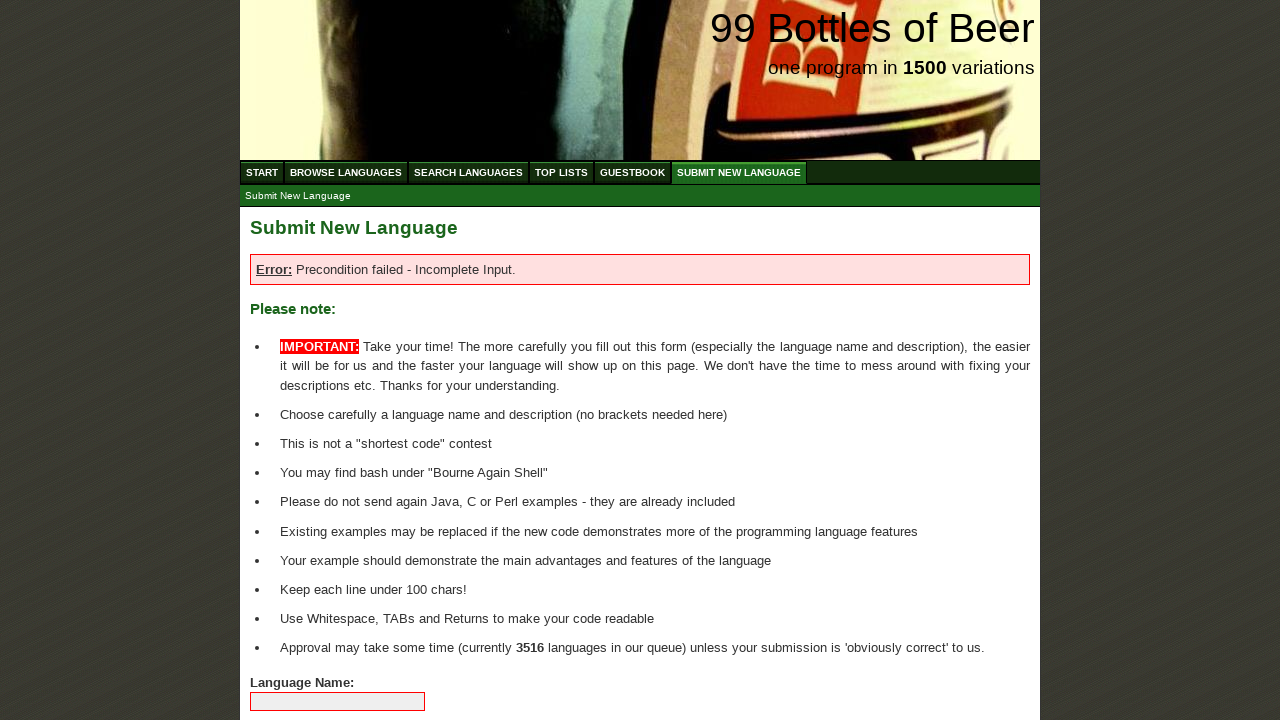

Retrieved error text: Error: Precondition failed - Incomplete Input.
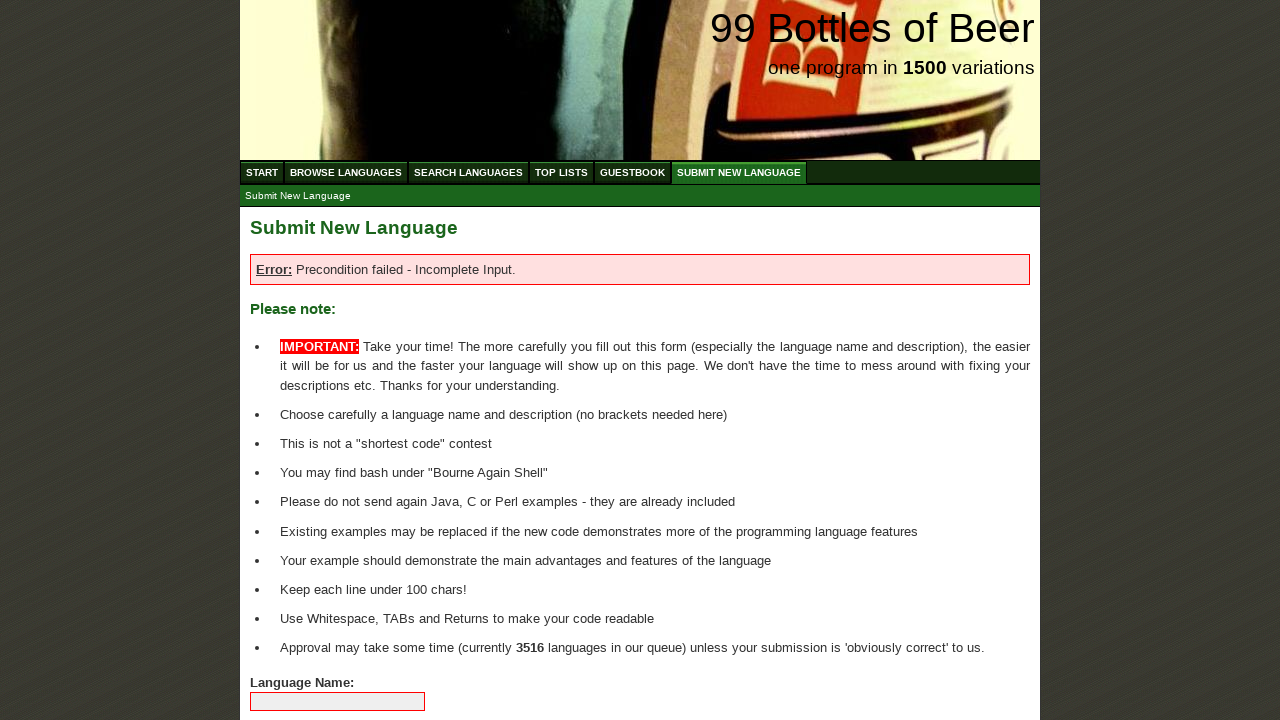

Split error text into 6 words
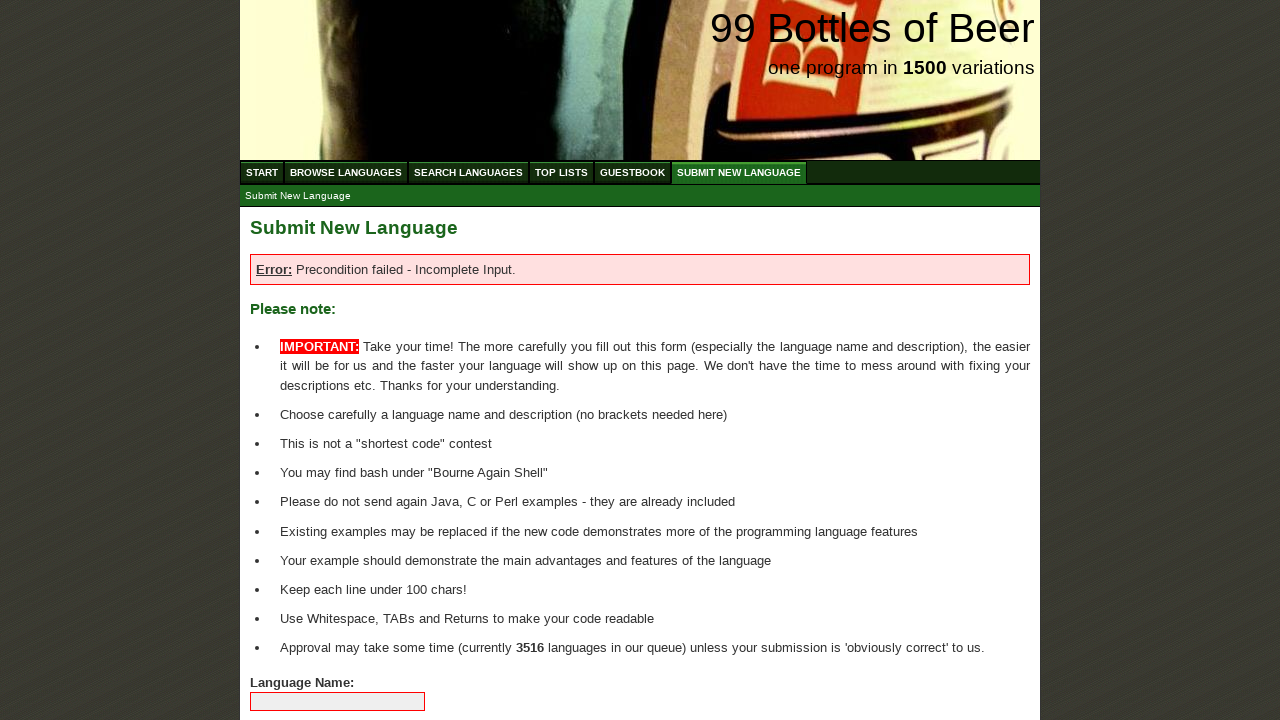

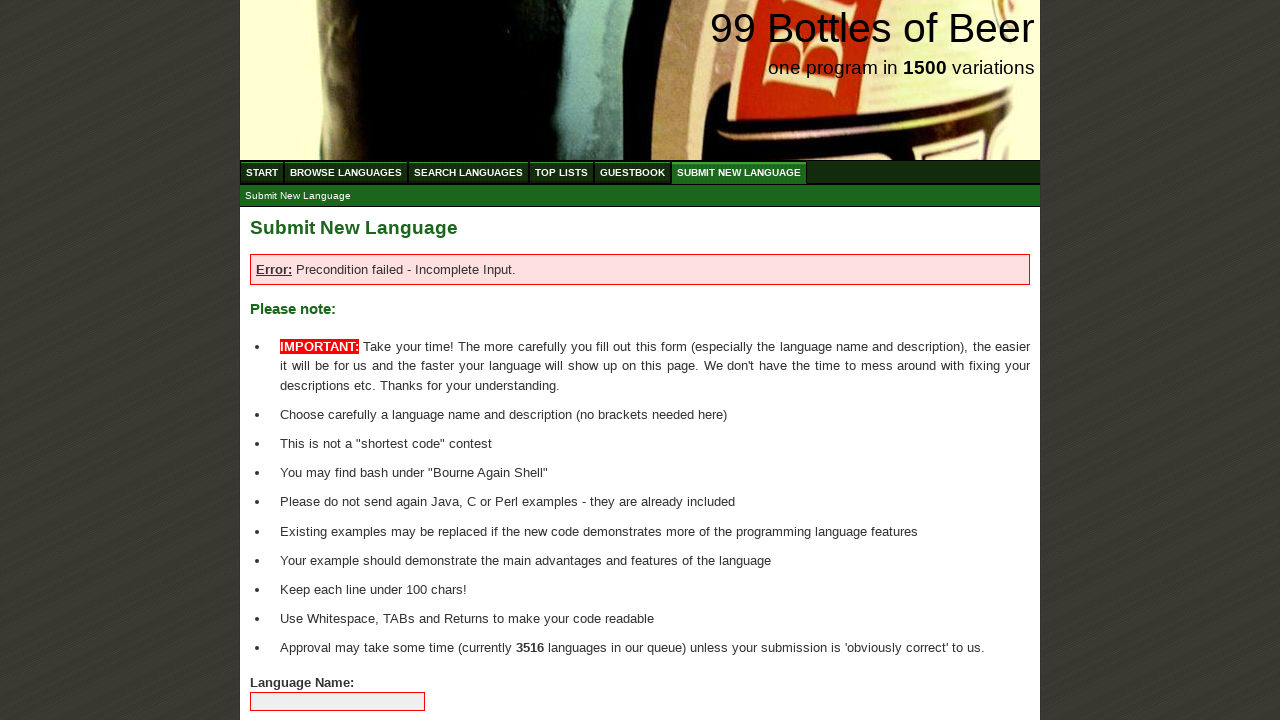